Tests drag and drop functionality by dragging a source element onto a target element using the dragAndDrop action on the jQuery UI demo page.

Starting URL: https://jqueryui.com/droppable/

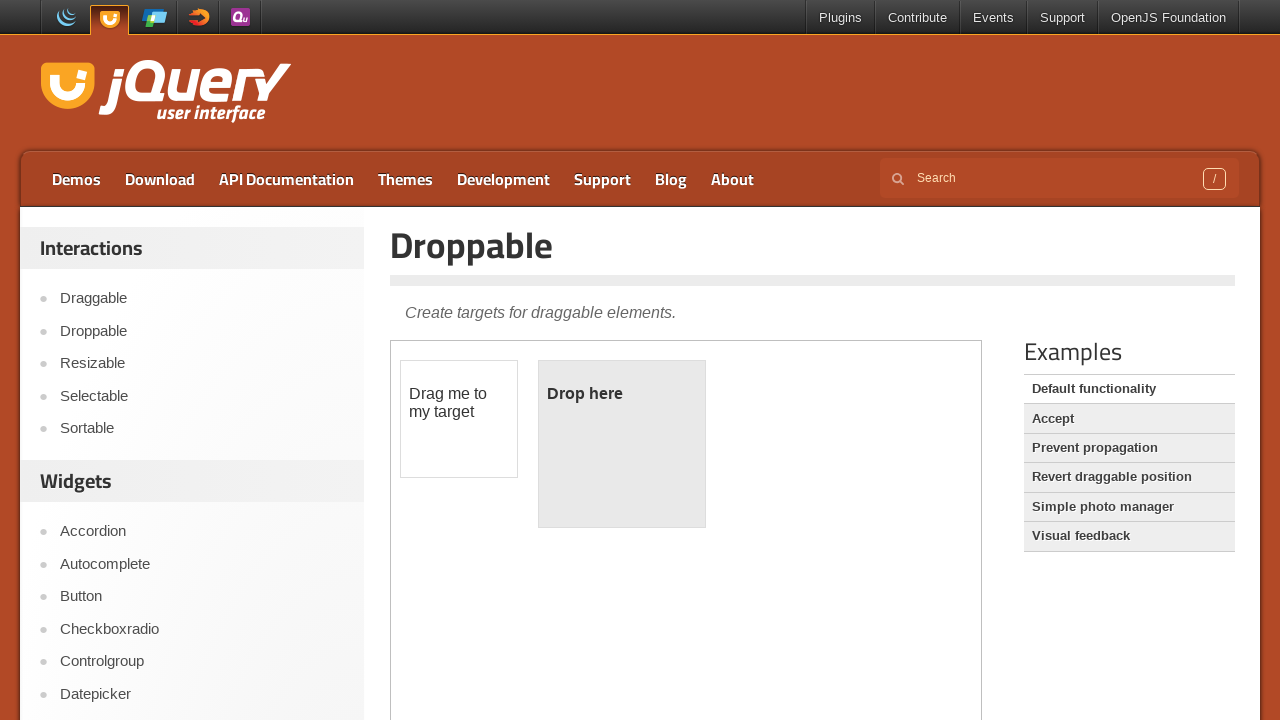

Located the demo iframe containing drag-drop elements
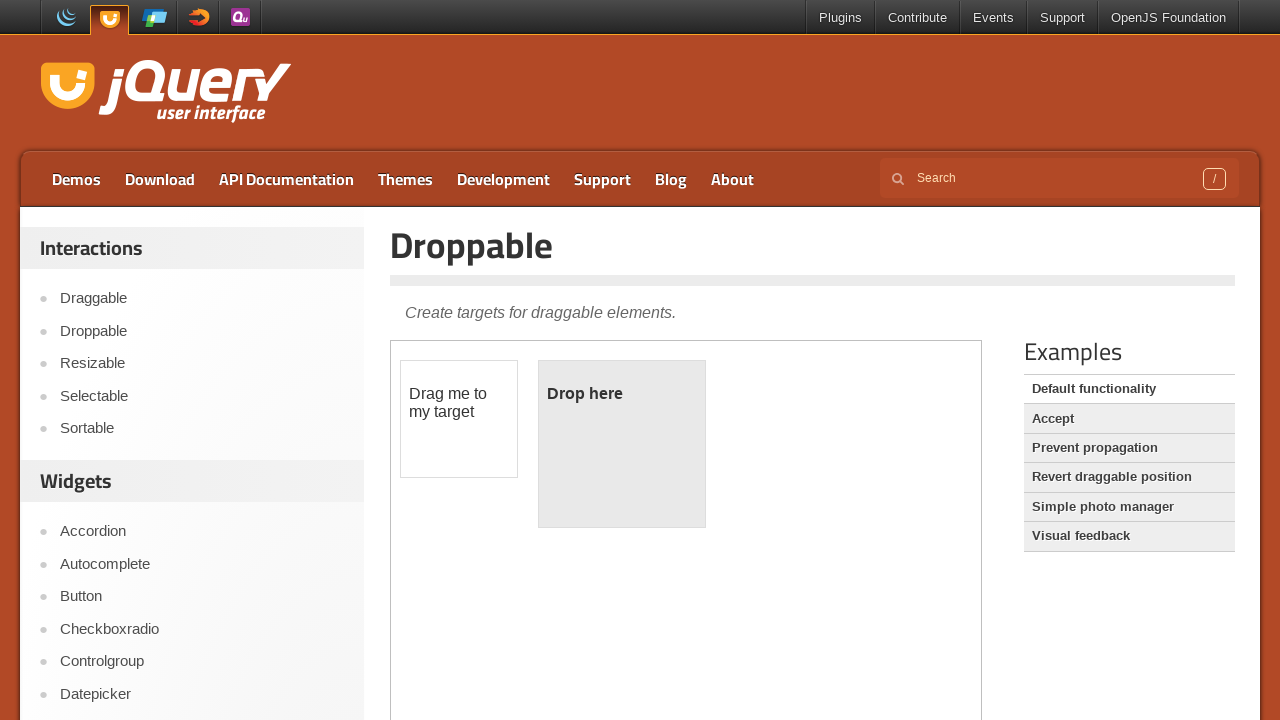

Located the draggable source element
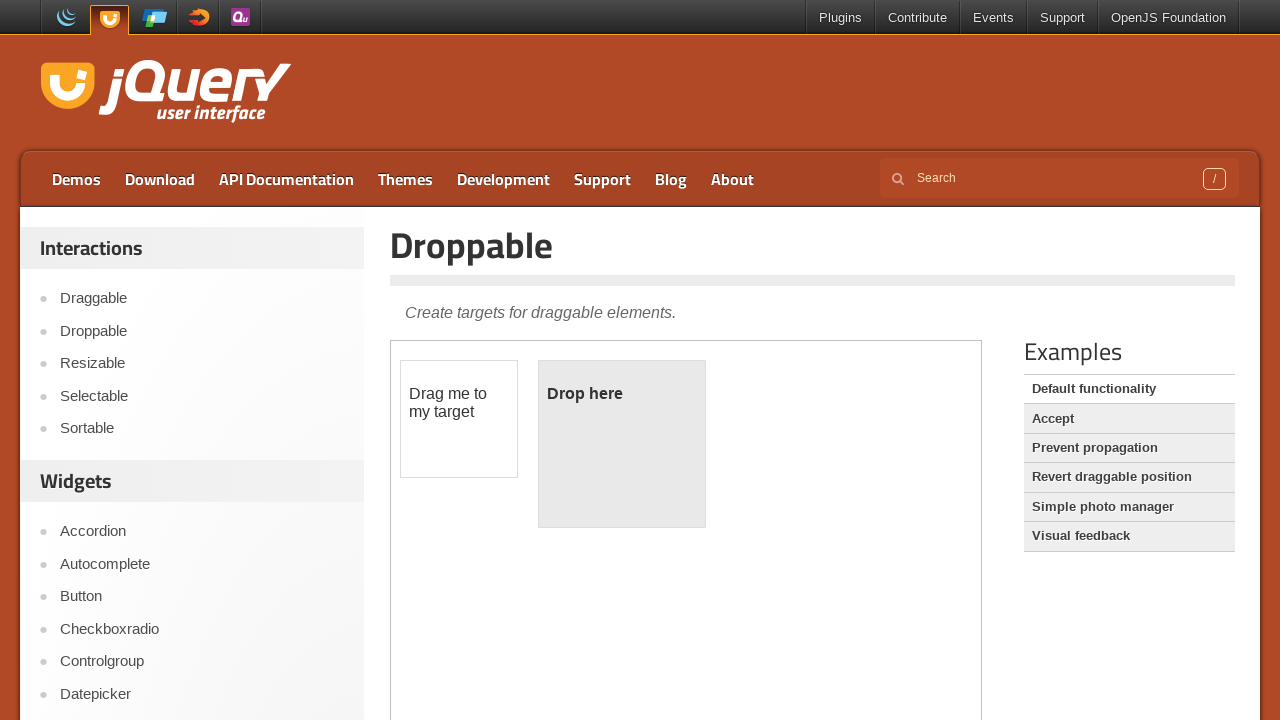

Located the droppable target element
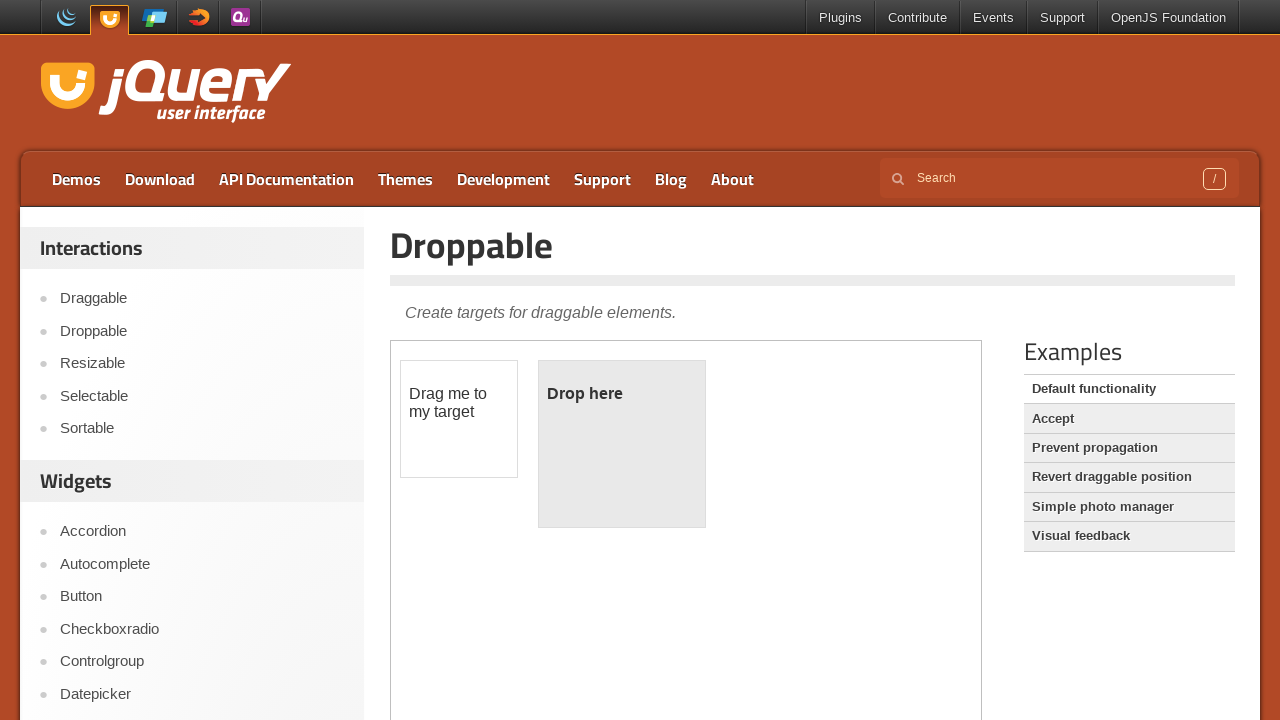

Dragged source element onto target element to complete drop action at (622, 444)
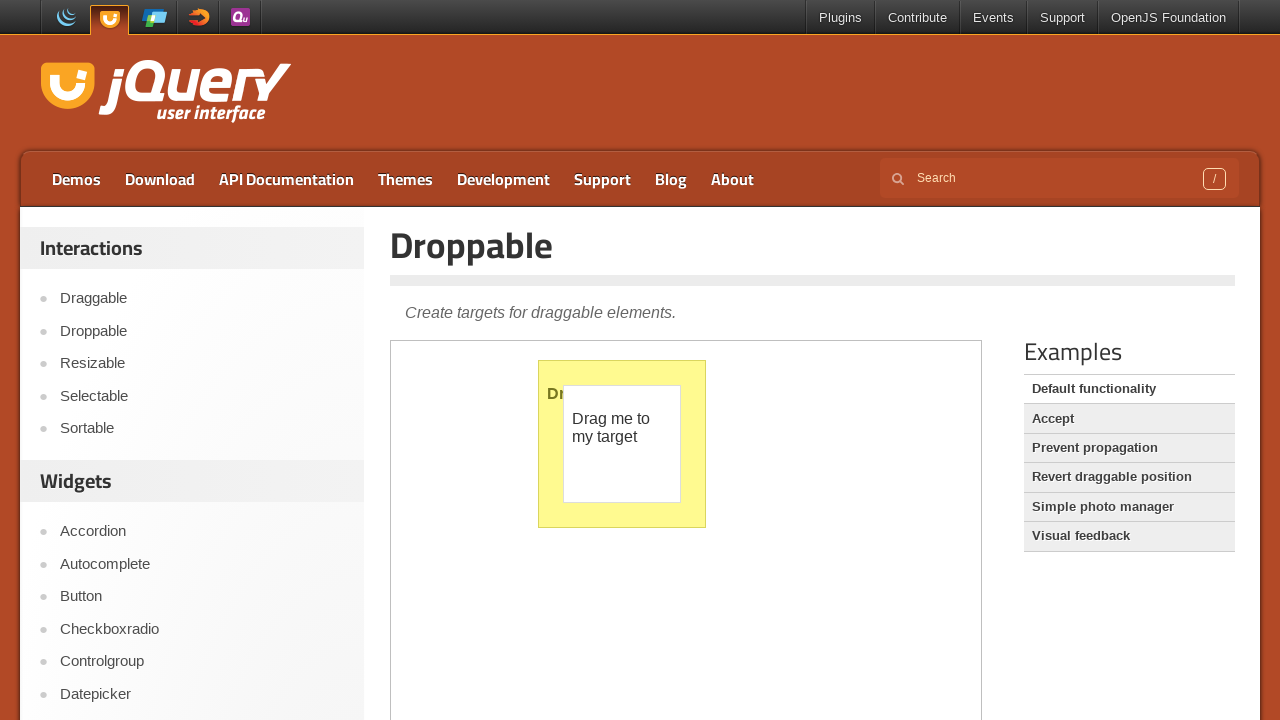

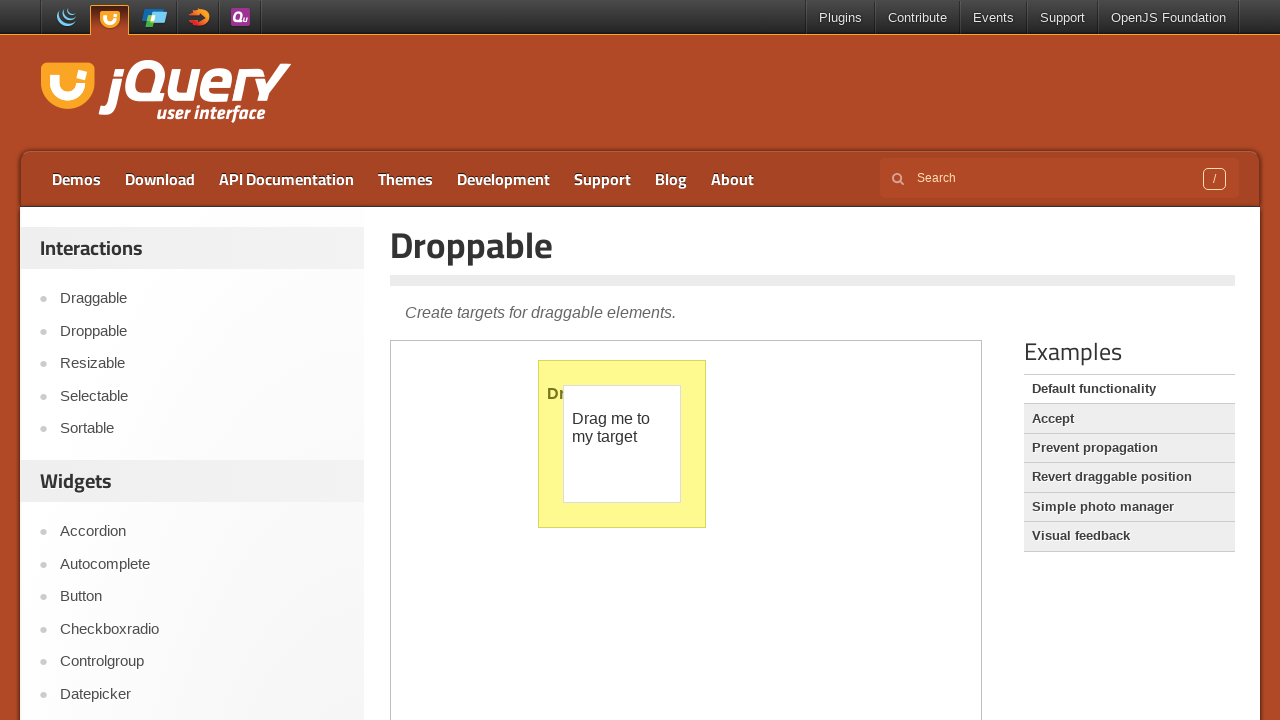